Interacts with a virtual piano on a music lesson page by clicking various piano key buttons to play a melody sequence.

Starting URL: http://www.apronus.com/music/lessons/unit01.htm

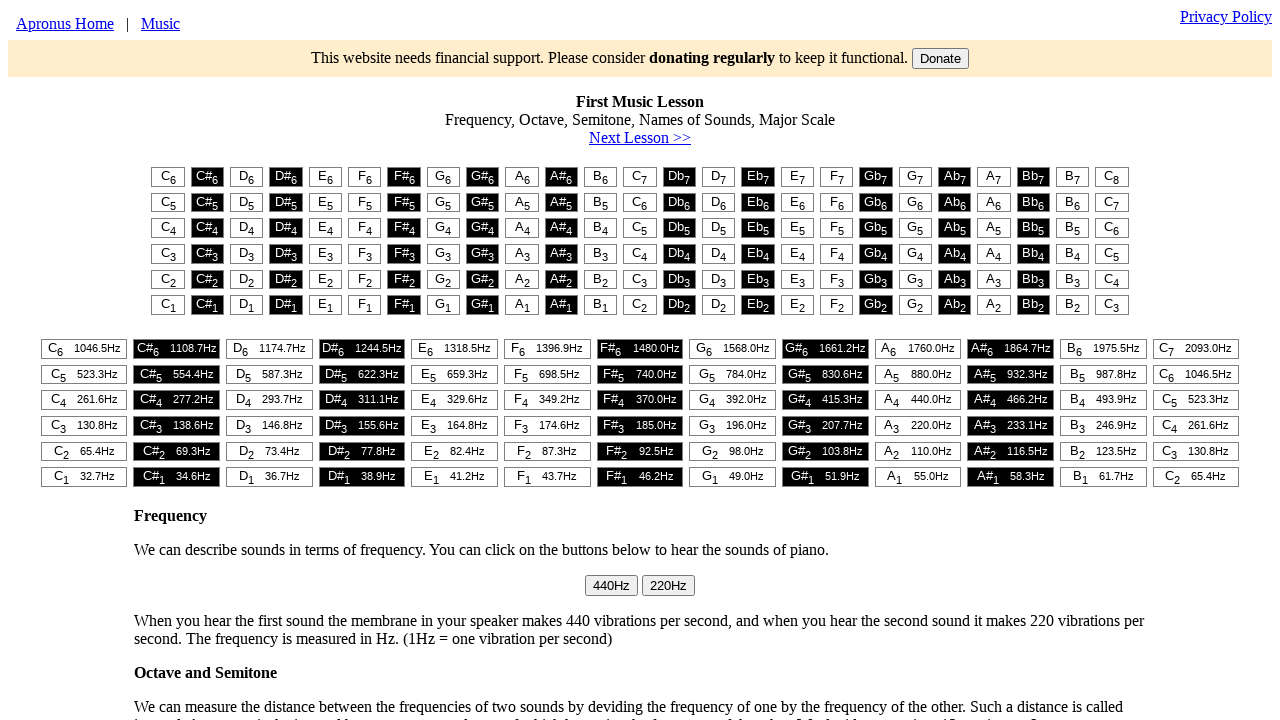

Clicked piano key at column 1 (first note of melody) at (168, 177) on #t1 > table > tr:nth-child(1) > td:nth-child(1) > button
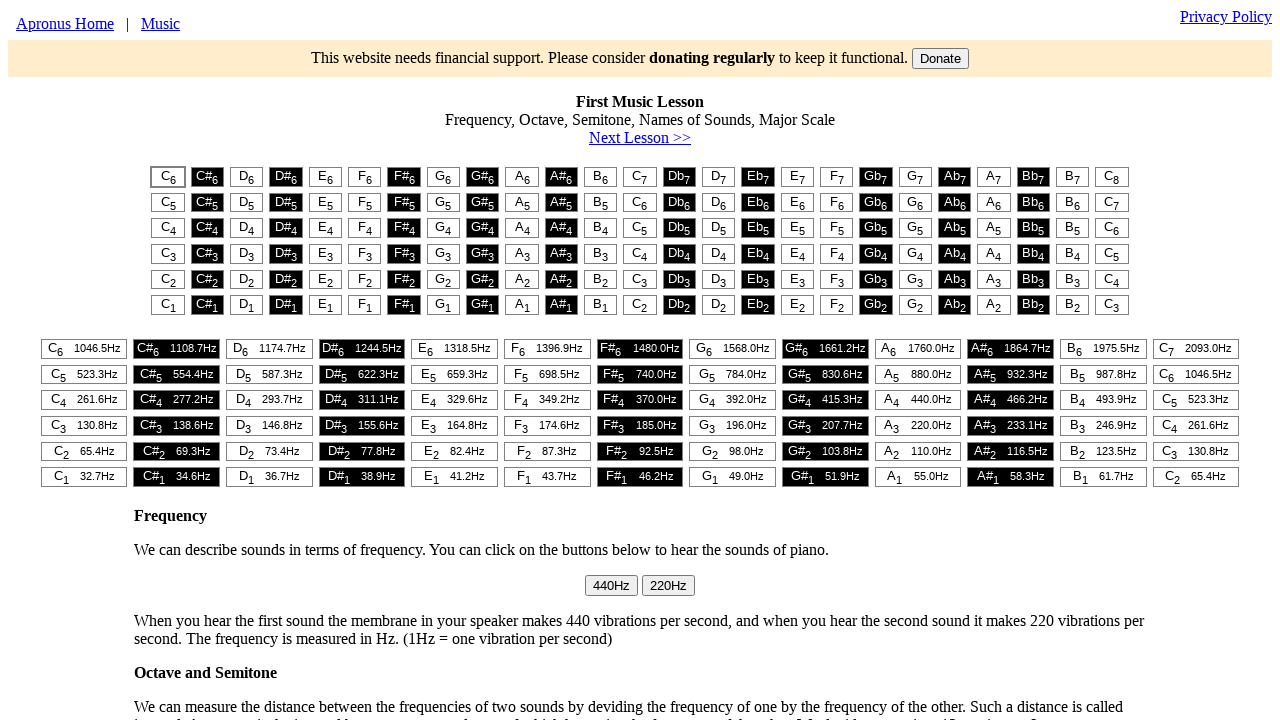

Clicked piano key at column 3 at (247, 177) on #t1 > table > tr:nth-child(1) > td:nth-child(3) > button
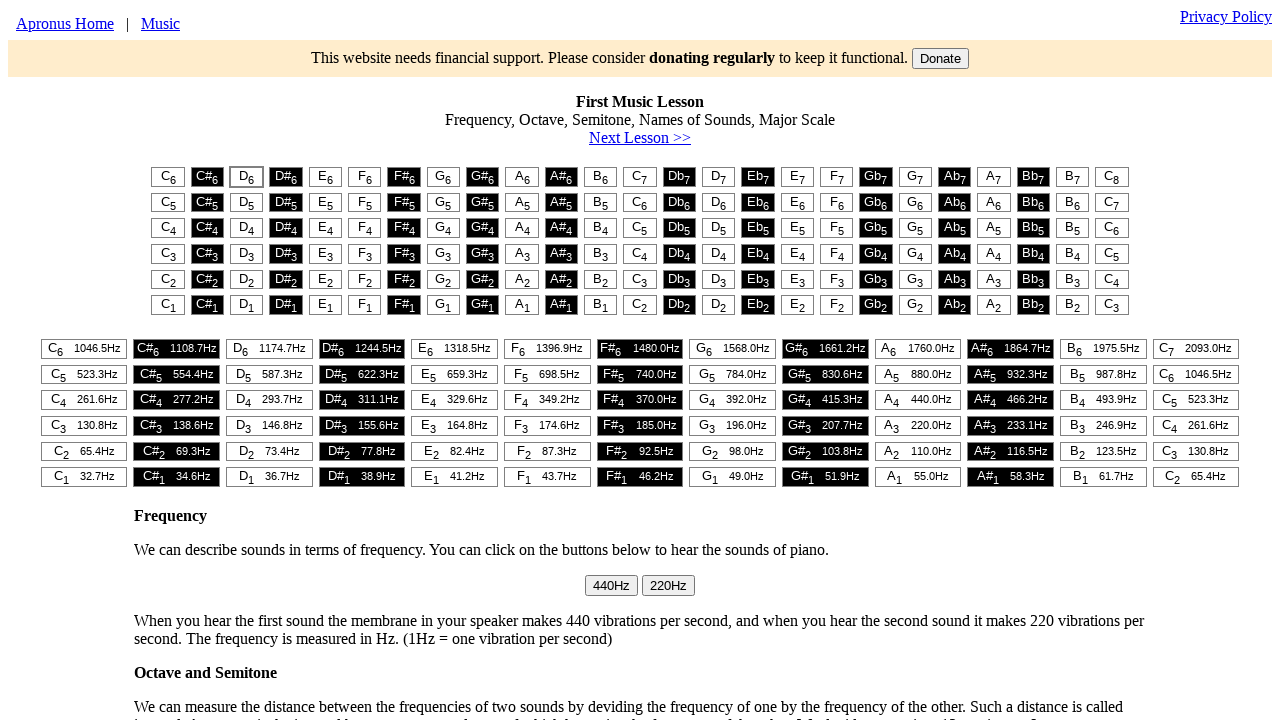

Clicked piano key at column 5 at (325, 177) on #t1 > table > tr:nth-child(1) > td:nth-child(5) > button
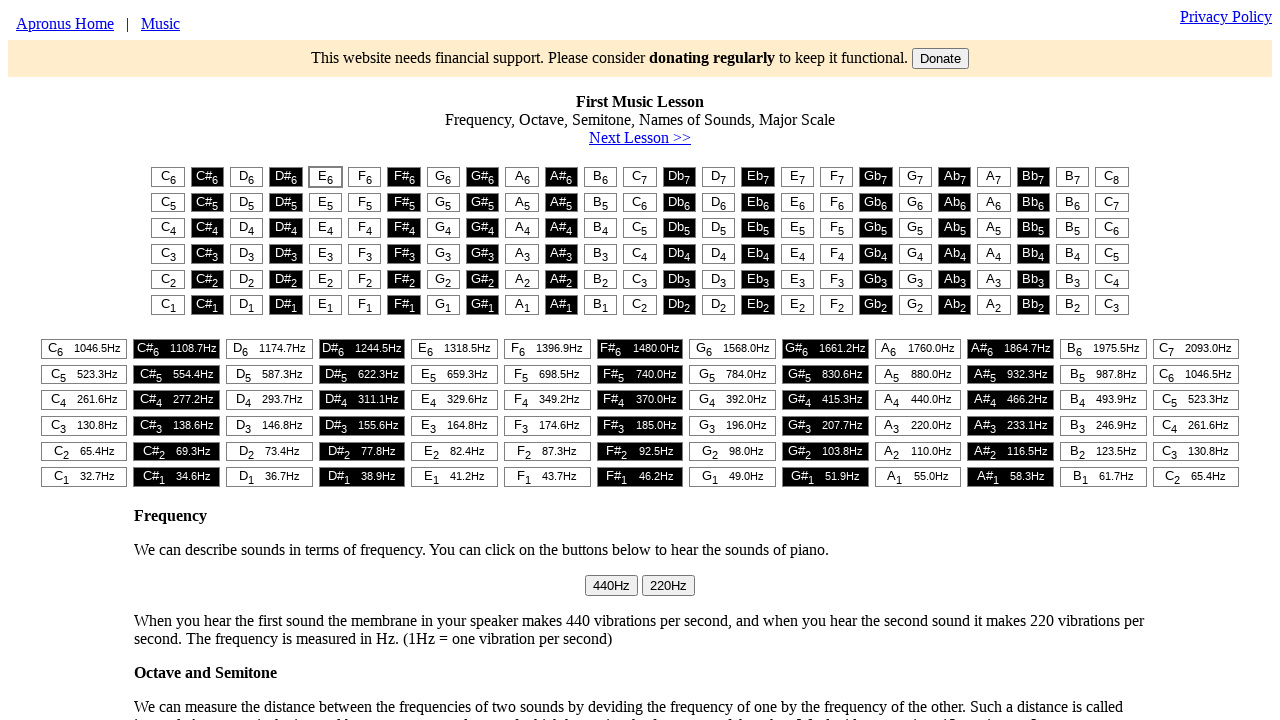

Clicked piano key at column 1 at (168, 177) on #t1 > table > tr:nth-child(1) > td:nth-child(1) > button
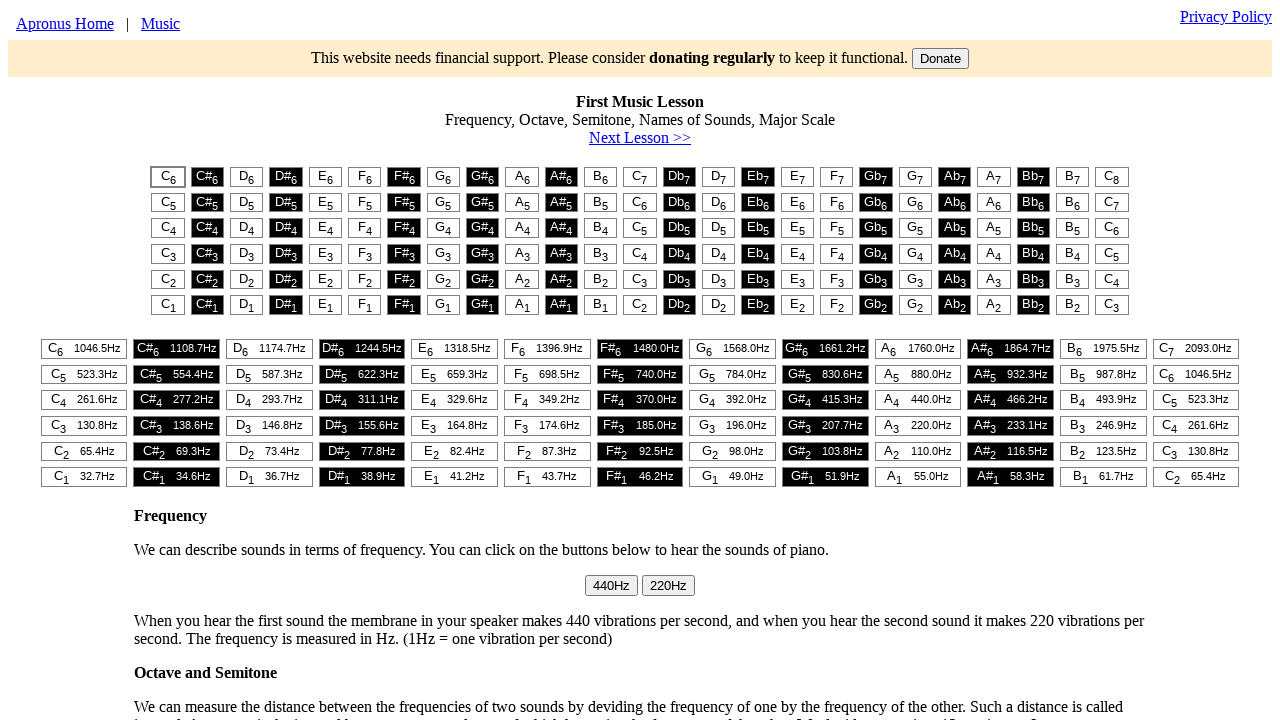

Clicked piano key at column 1 at (168, 177) on #t1 > table > tr:nth-child(1) > td:nth-child(1) > button
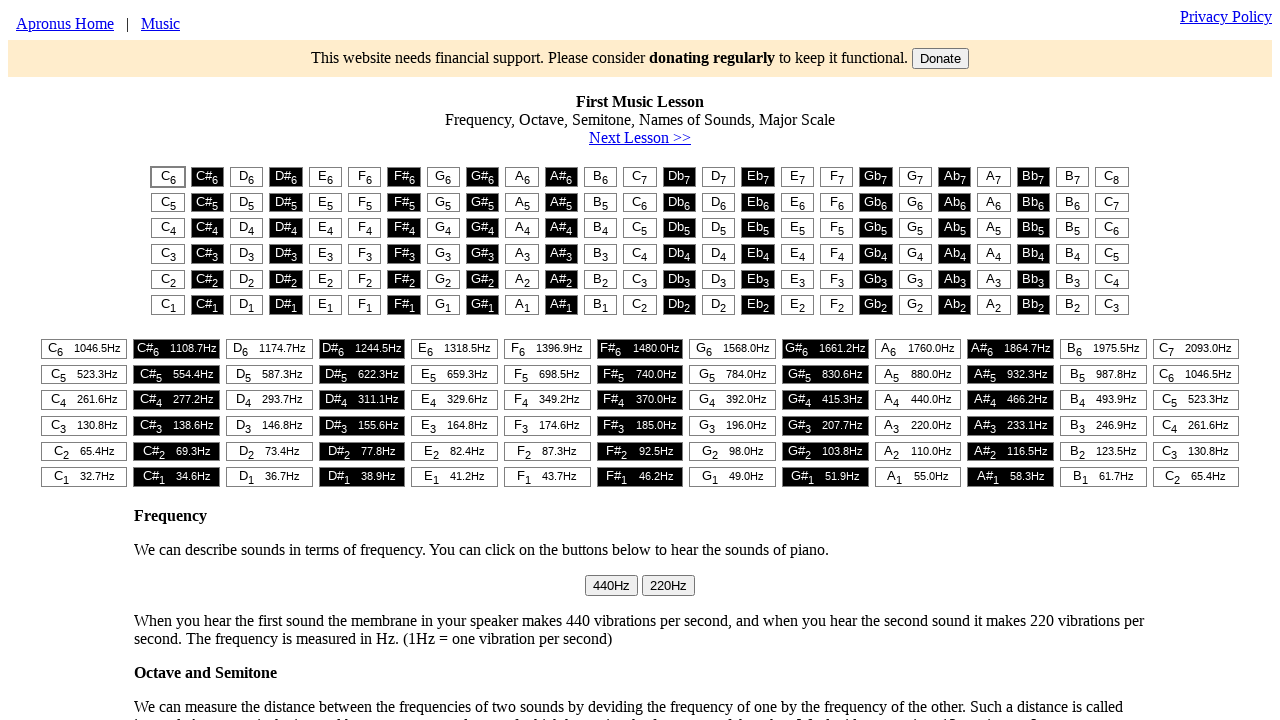

Clicked piano key at column 3 at (247, 177) on #t1 > table > tr:nth-child(1) > td:nth-child(3) > button
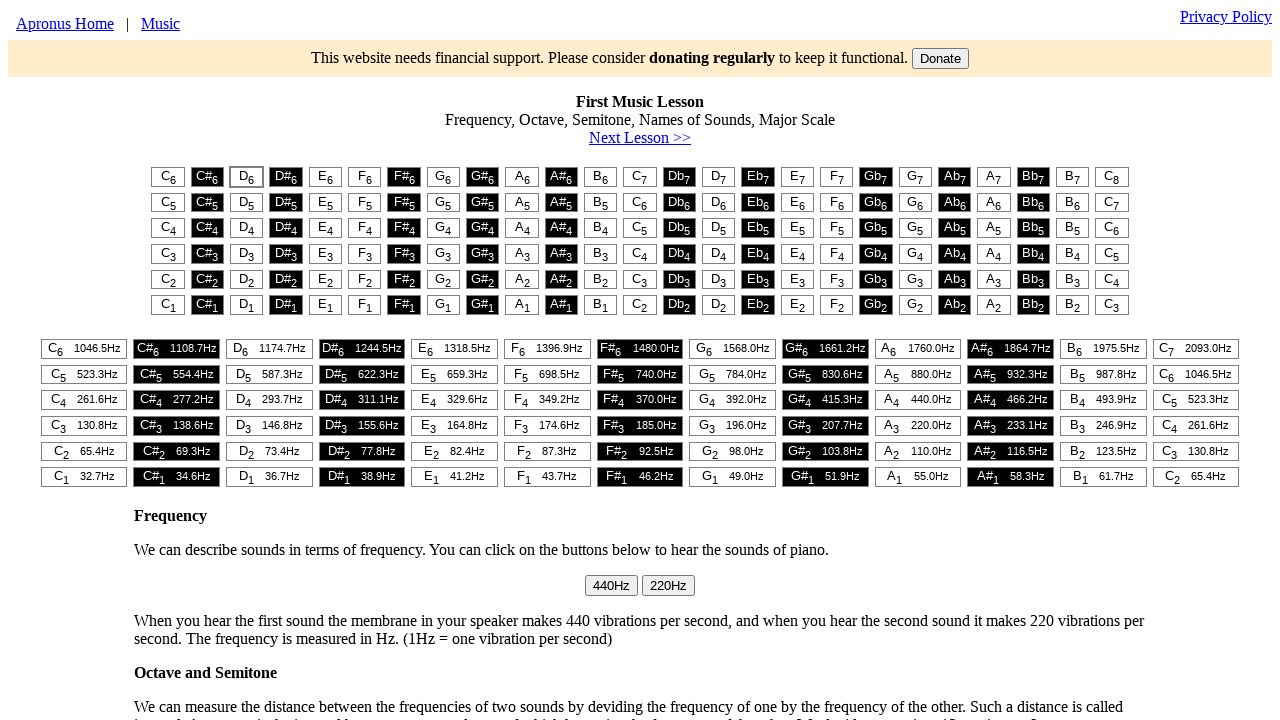

Clicked piano key at column 1 at (168, 177) on #t1 > table > tr:nth-child(1) > td:nth-child(1) > button
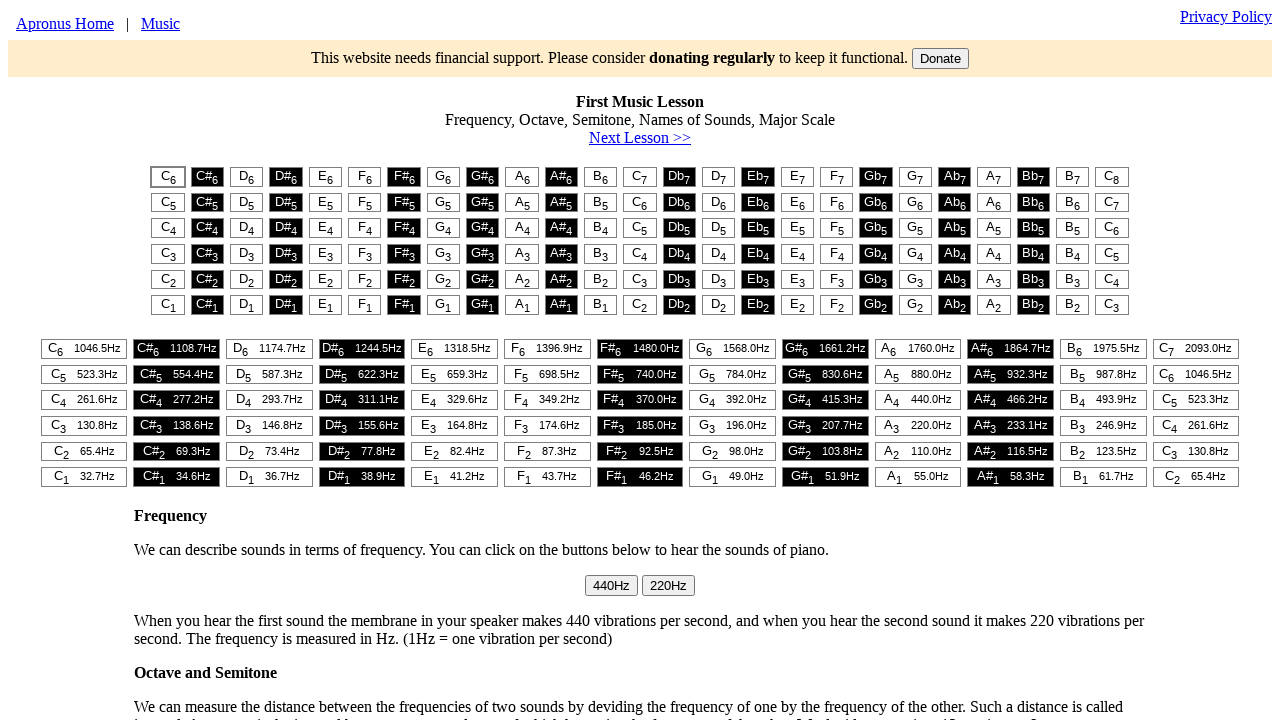

Clicked piano key at column 1 at (168, 177) on #t1 > table > tr:nth-child(1) > td:nth-child(1) > button
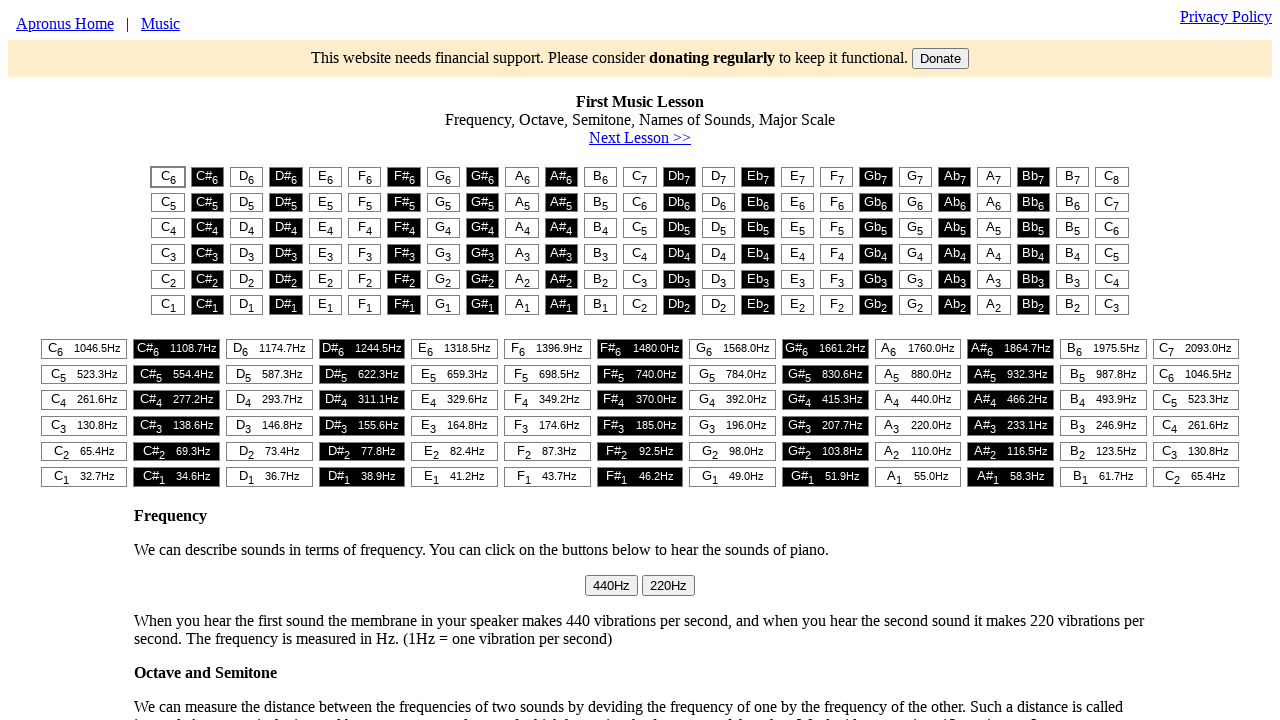

Clicked piano key at column 3 at (247, 177) on #t1 > table > tr:nth-child(1) > td:nth-child(3) > button
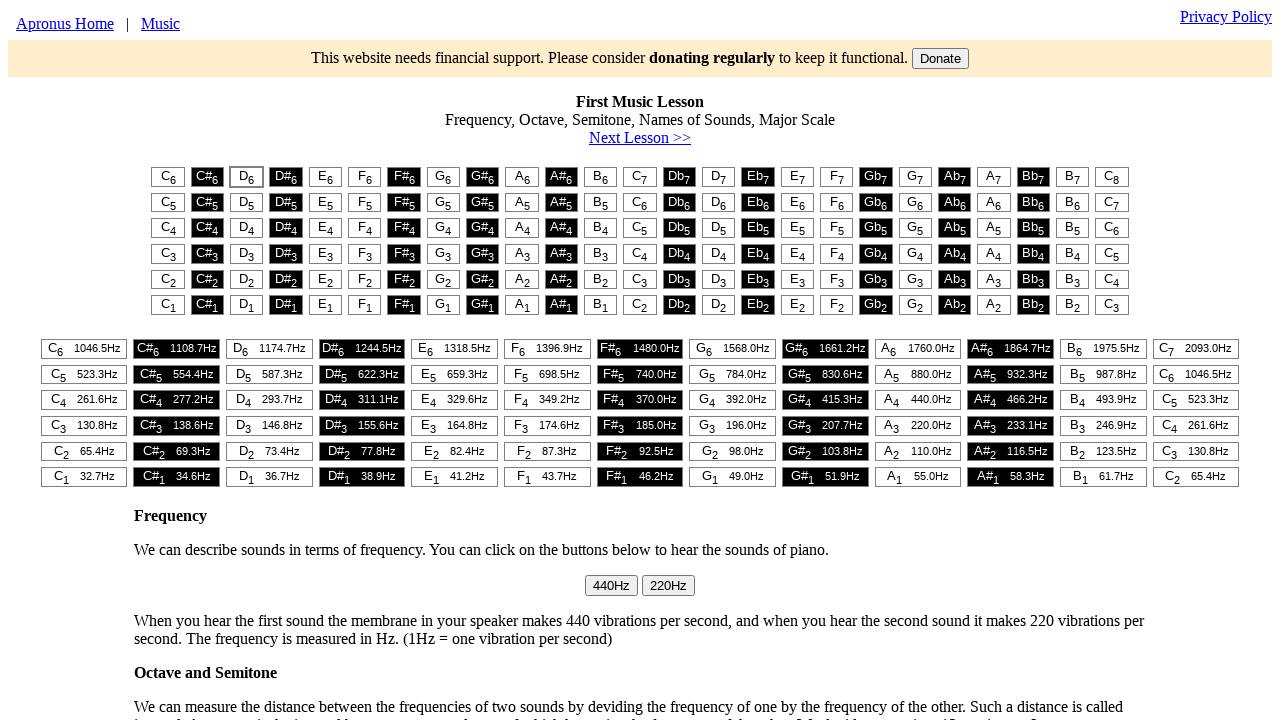

Clicked piano key at column 5 at (325, 177) on #t1 > table > tr:nth-child(1) > td:nth-child(5) > button
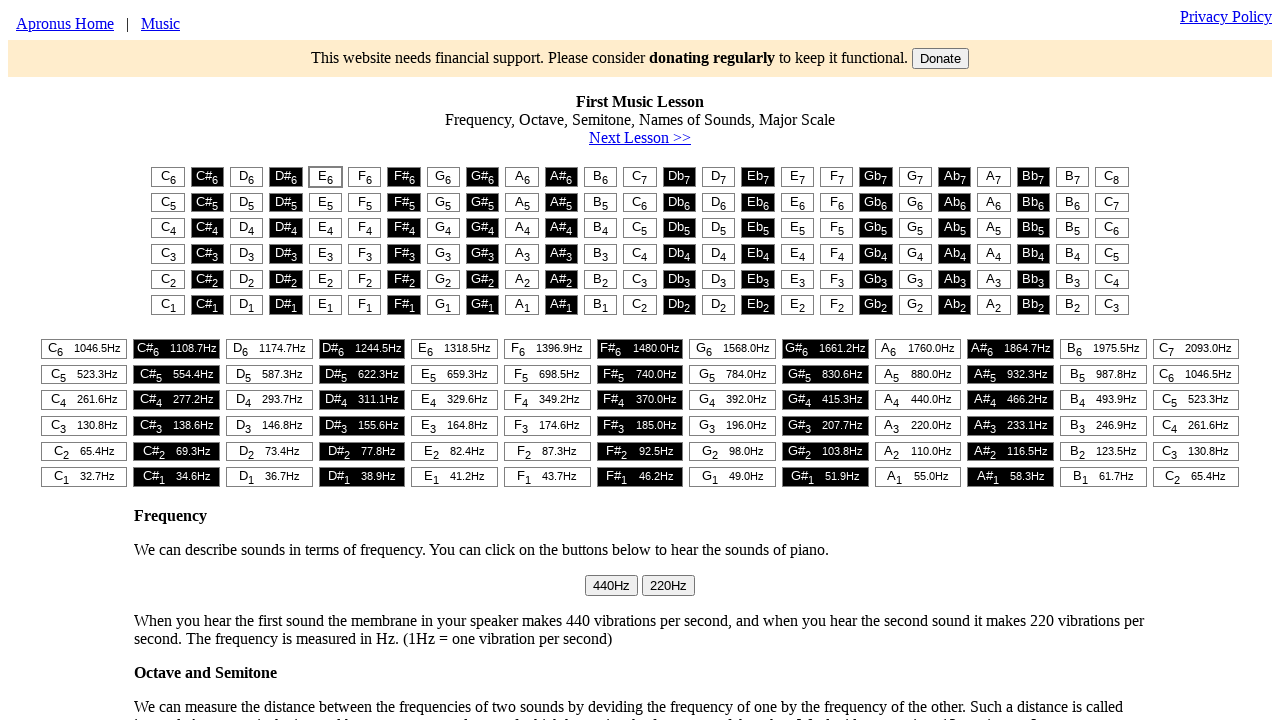

Clicked piano key at column 1 at (168, 177) on #t1 > table > tr:nth-child(1) > td:nth-child(1) > button
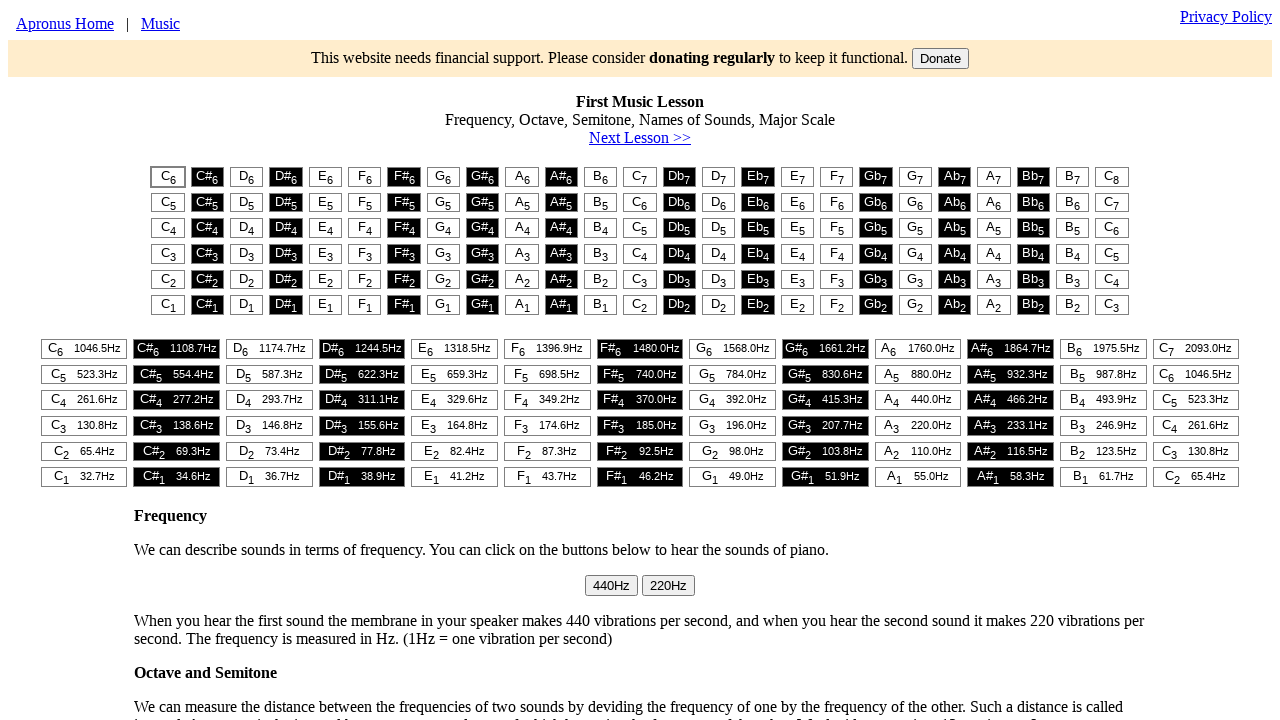

Clicked piano key at column 5 at (325, 177) on #t1 > table > tr:nth-child(1) > td:nth-child(5) > button
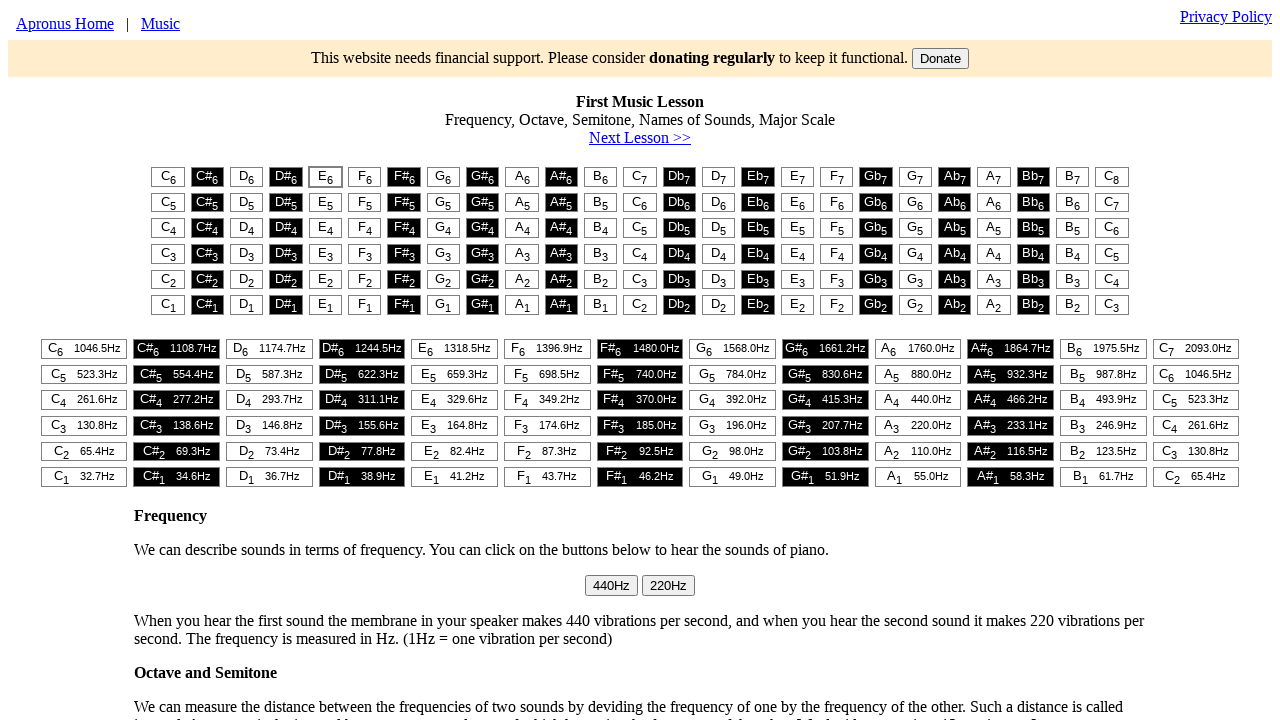

Clicked piano key at column 6 at (365, 177) on #t1 > table > tr:nth-child(1) > td:nth-child(6) > button
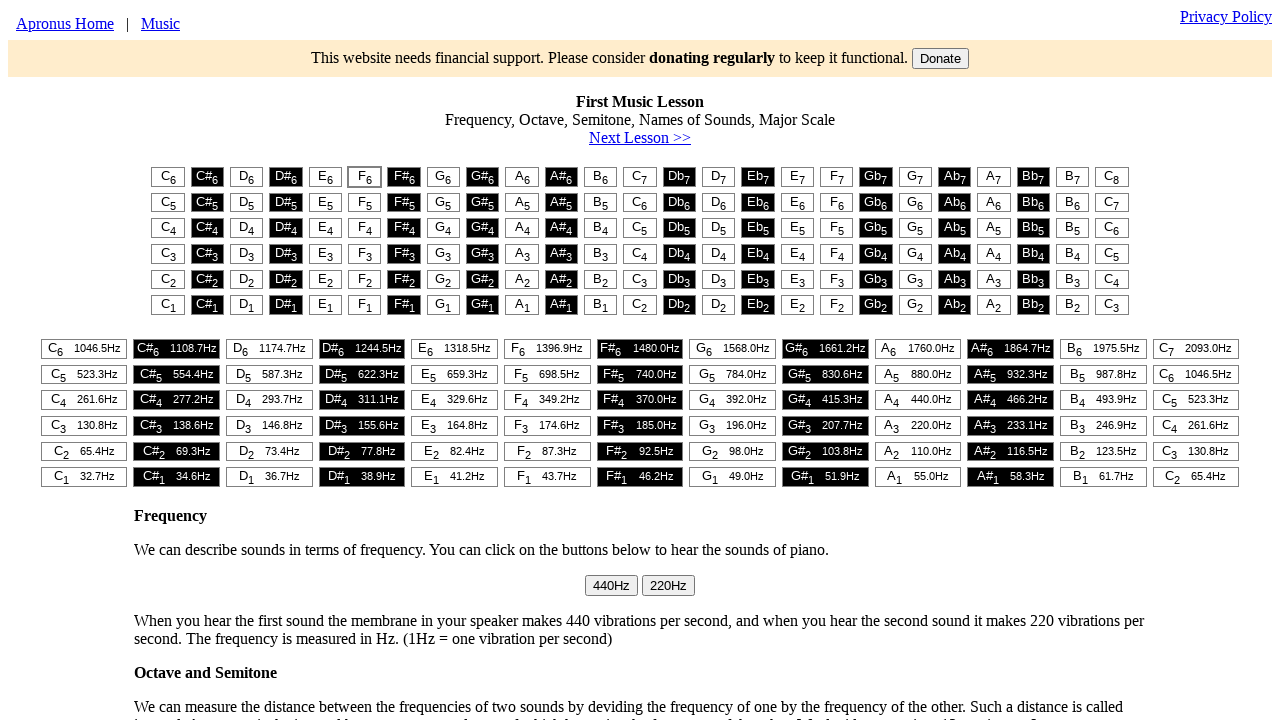

Clicked piano key at column 8 at (443, 177) on #t1 > table > tr:nth-child(1) > td:nth-child(8) > button
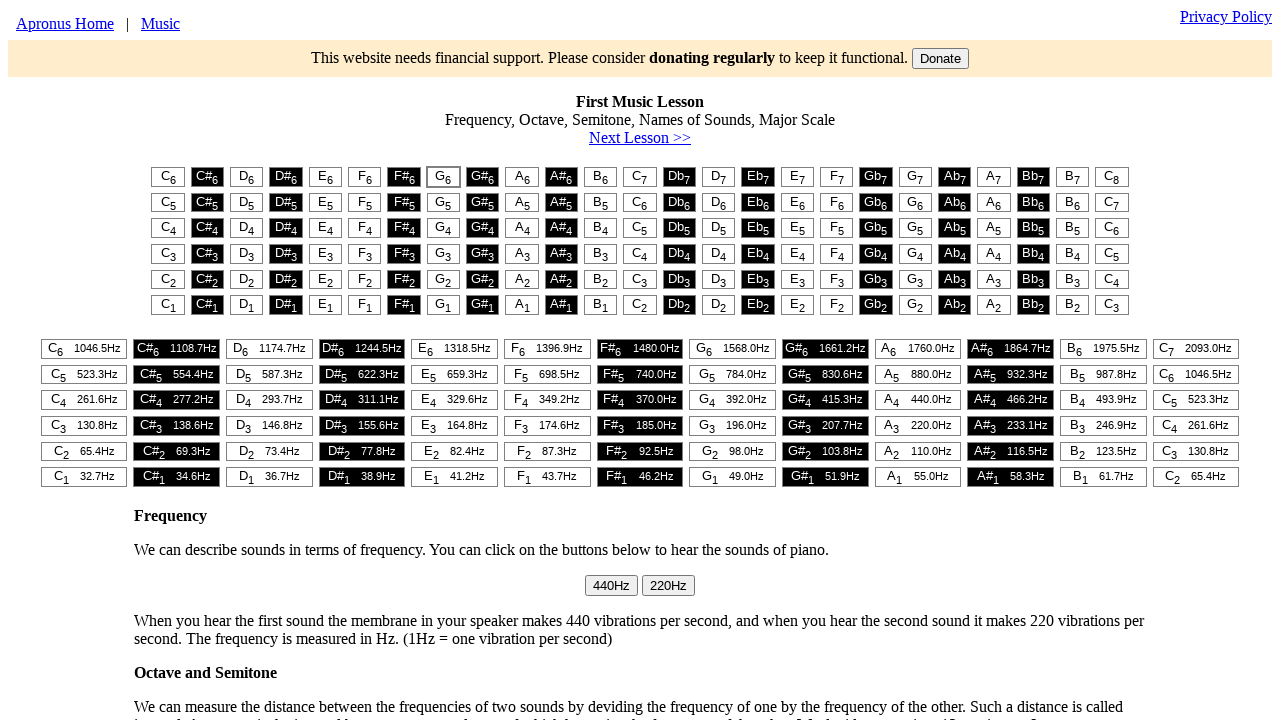

Clicked piano key at column 8 at (443, 177) on #t1 > table > tr:nth-child(1) > td:nth-child(8) > button
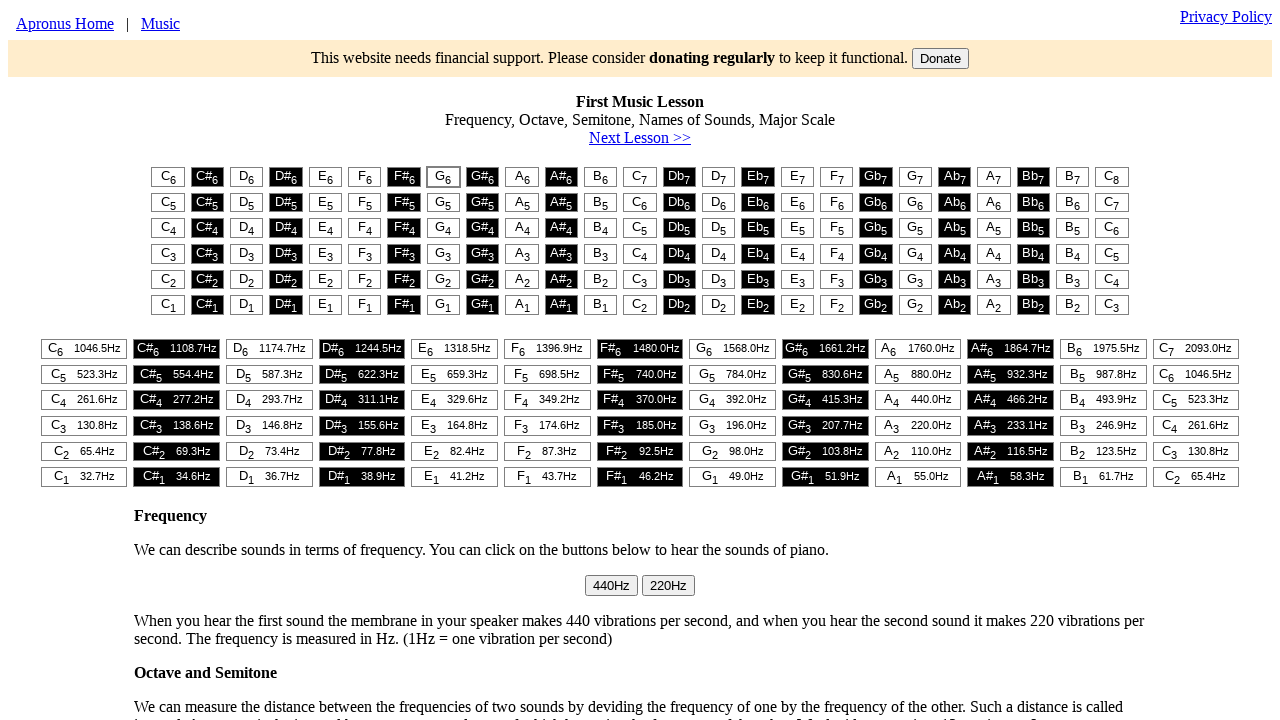

Clicked piano key at column 10 at (522, 177) on #t1 > table > tr:nth-child(1) > td:nth-child(10) > button
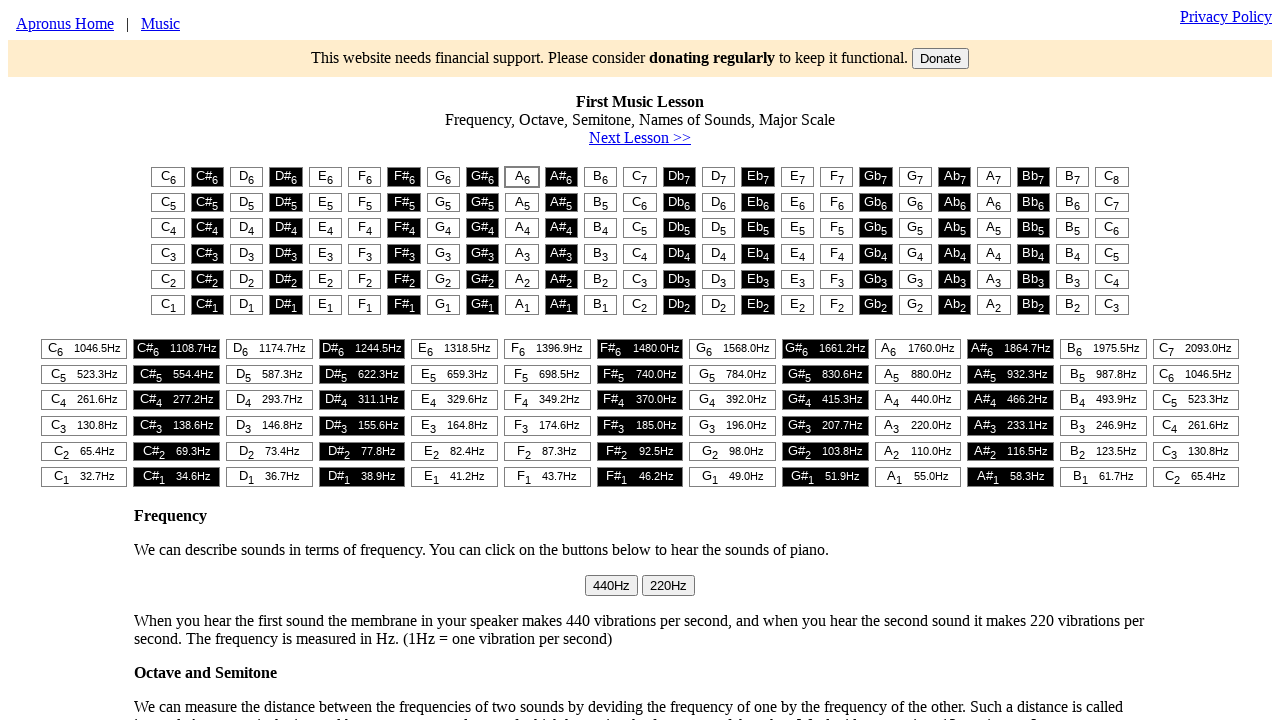

Clicked piano key at column 8 at (443, 177) on #t1 > table > tr:nth-child(1) > td:nth-child(8) > button
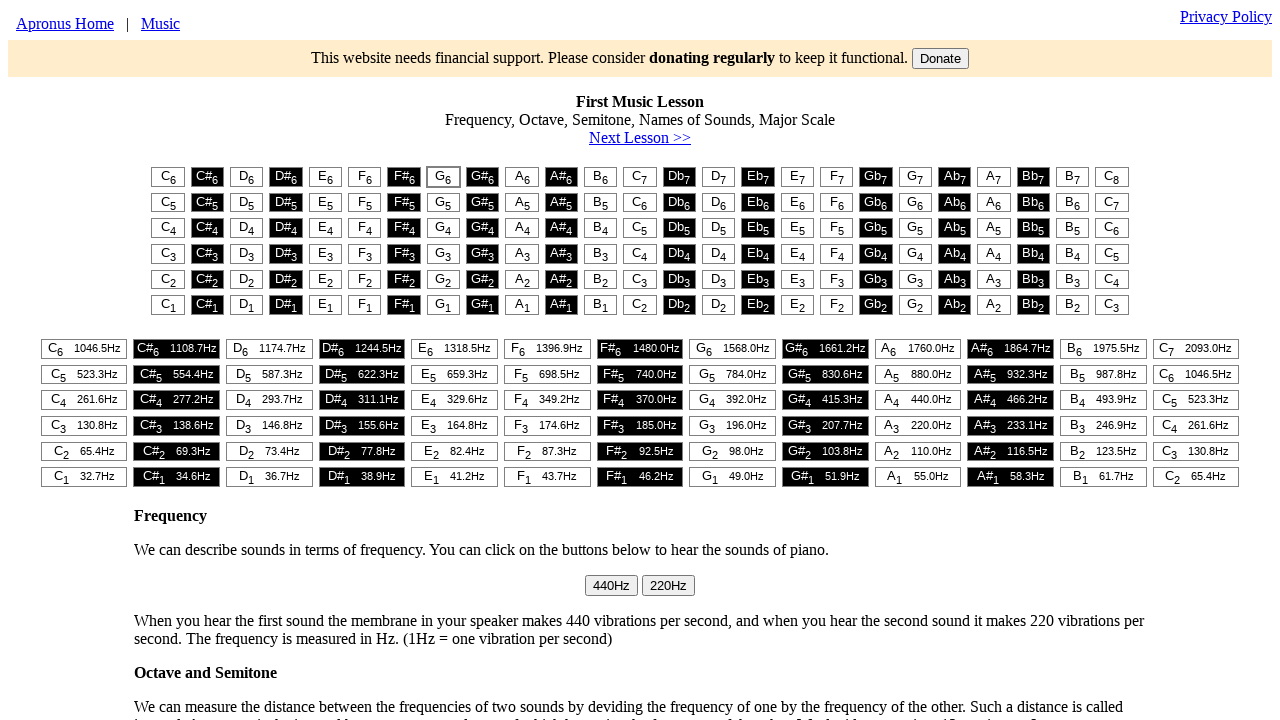

Clicked piano key at column 6 at (365, 177) on #t1 > table > tr:nth-child(1) > td:nth-child(6) > button
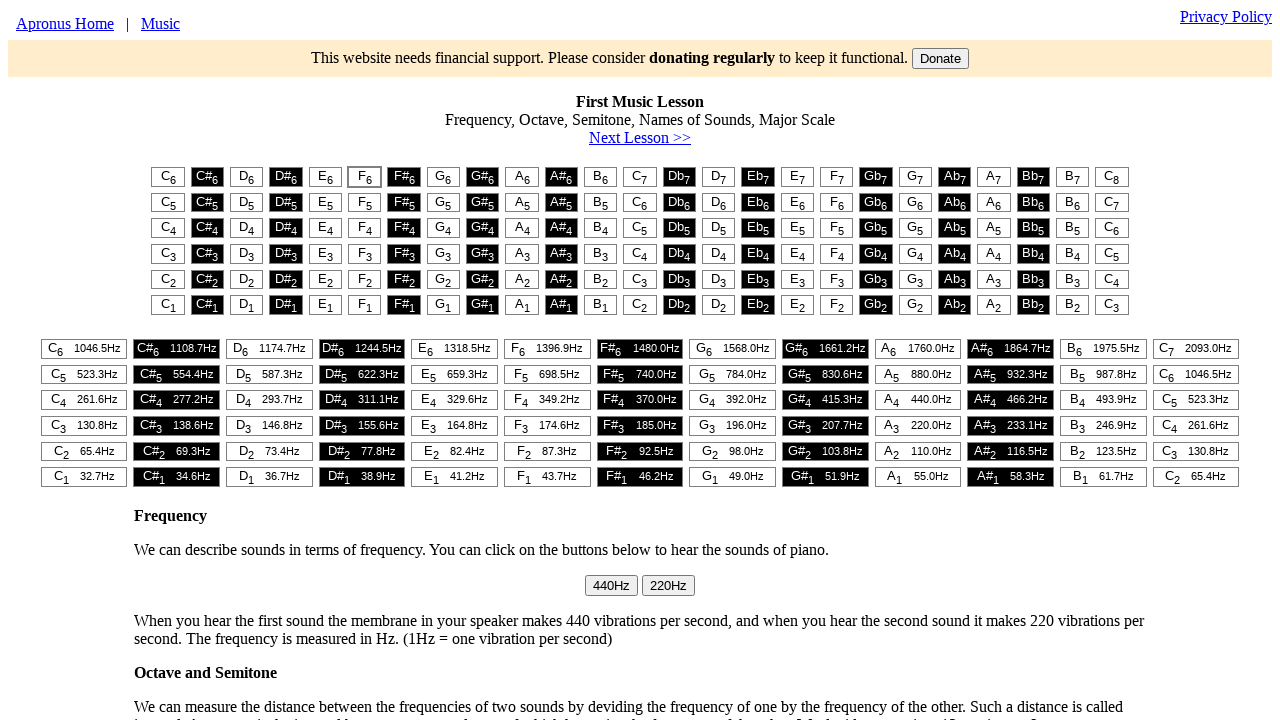

Clicked piano key at column 5 at (325, 177) on #t1 > table > tr:nth-child(1) > td:nth-child(5) > button
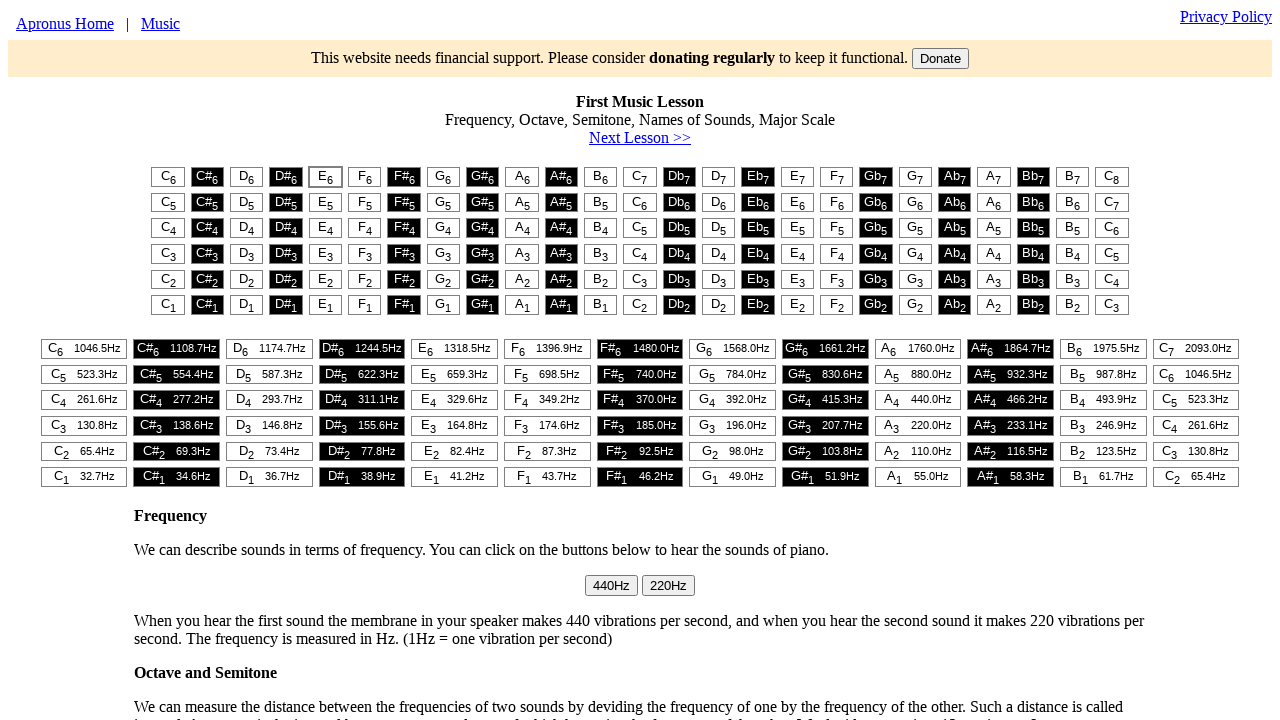

Clicked piano key at column 1 at (168, 177) on #t1 > table > tr:nth-child(1) > td:nth-child(1) > button
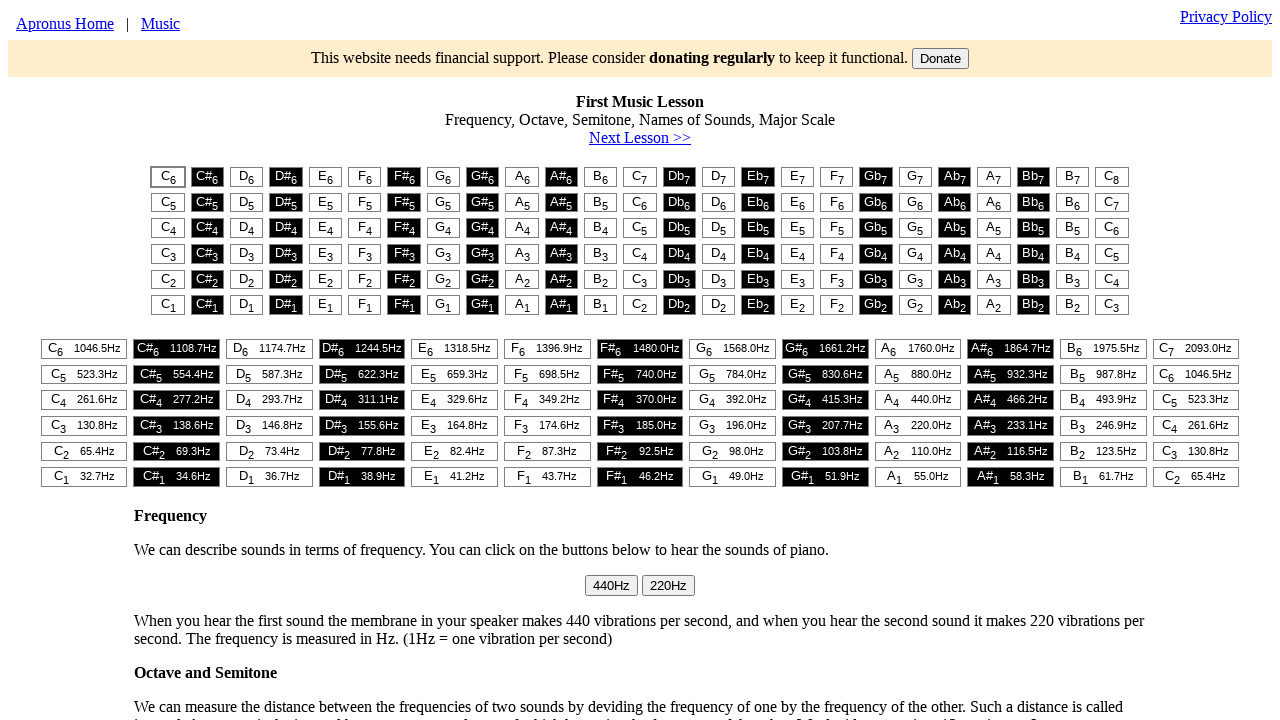

Clicked piano key at column 8 at (443, 177) on #t1 > table > tr:nth-child(1) > td:nth-child(8) > button
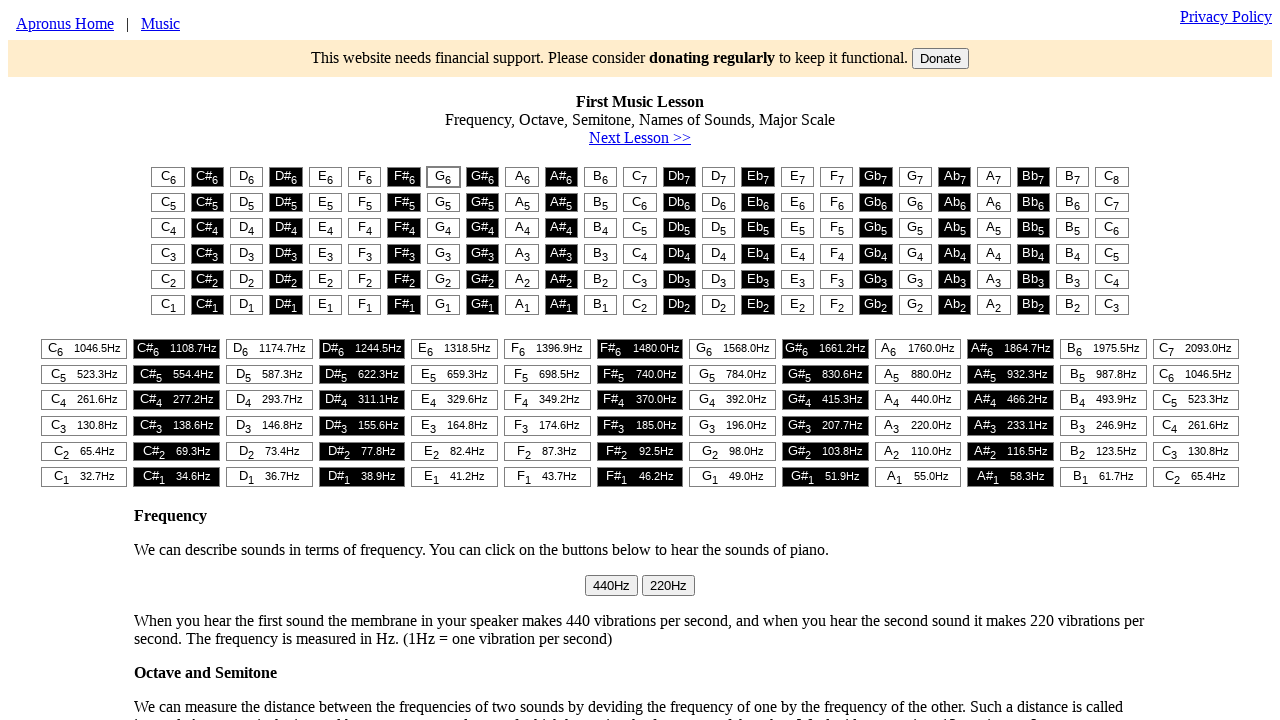

Clicked piano key at column 10 at (522, 177) on #t1 > table > tr:nth-child(1) > td:nth-child(10) > button
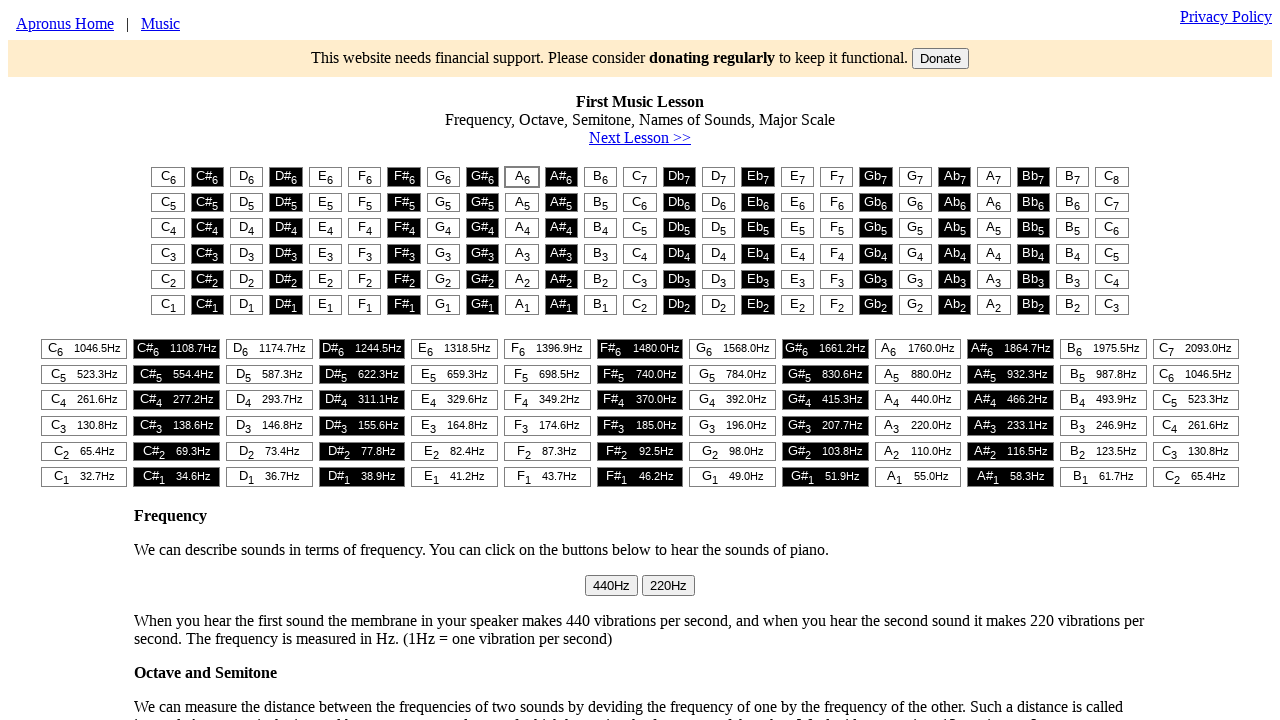

Clicked piano key at column 8 at (443, 177) on #t1 > table > tr:nth-child(1) > td:nth-child(8) > button
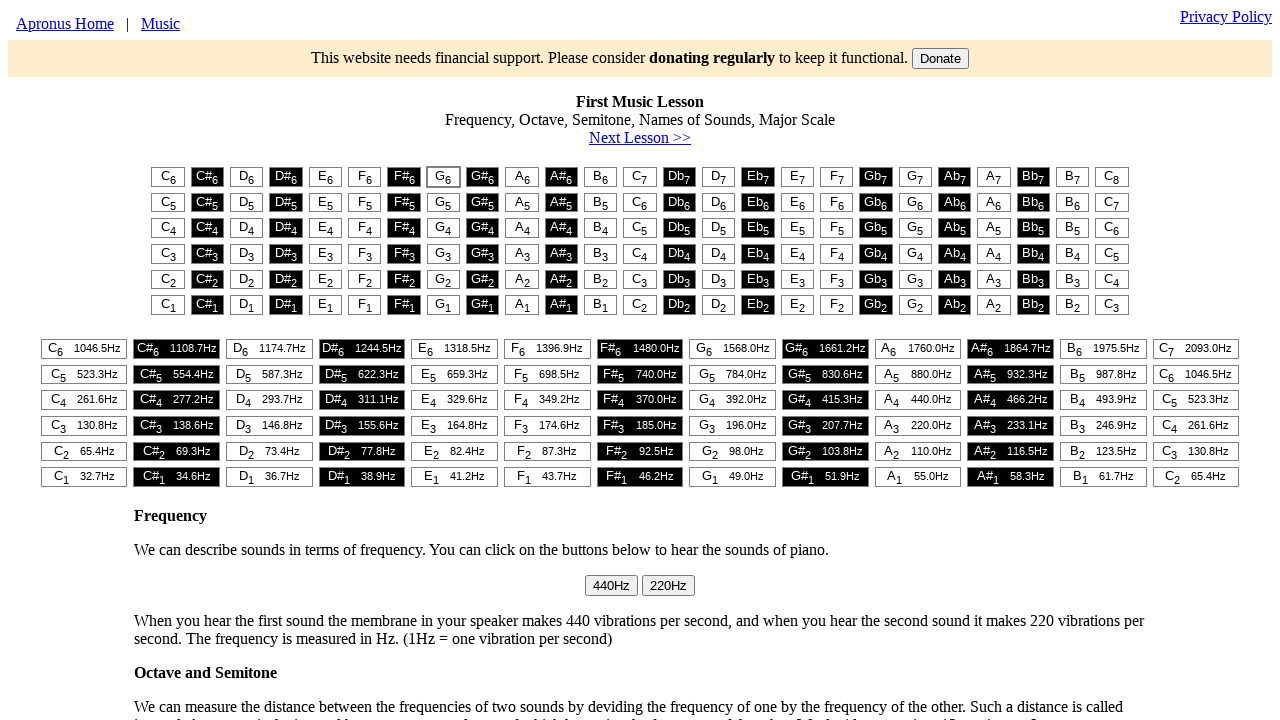

Clicked piano key at column 6 at (365, 177) on #t1 > table > tr:nth-child(1) > td:nth-child(6) > button
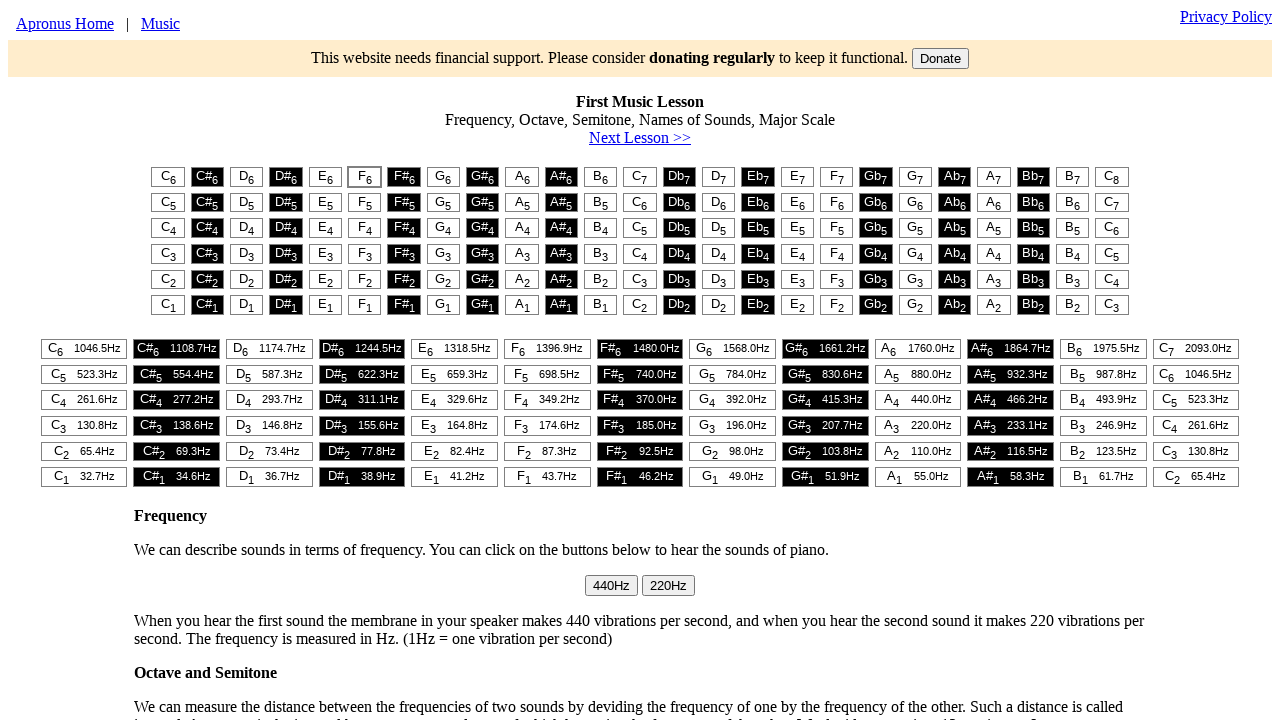

Clicked piano key at column 5 at (325, 177) on #t1 > table > tr:nth-child(1) > td:nth-child(5) > button
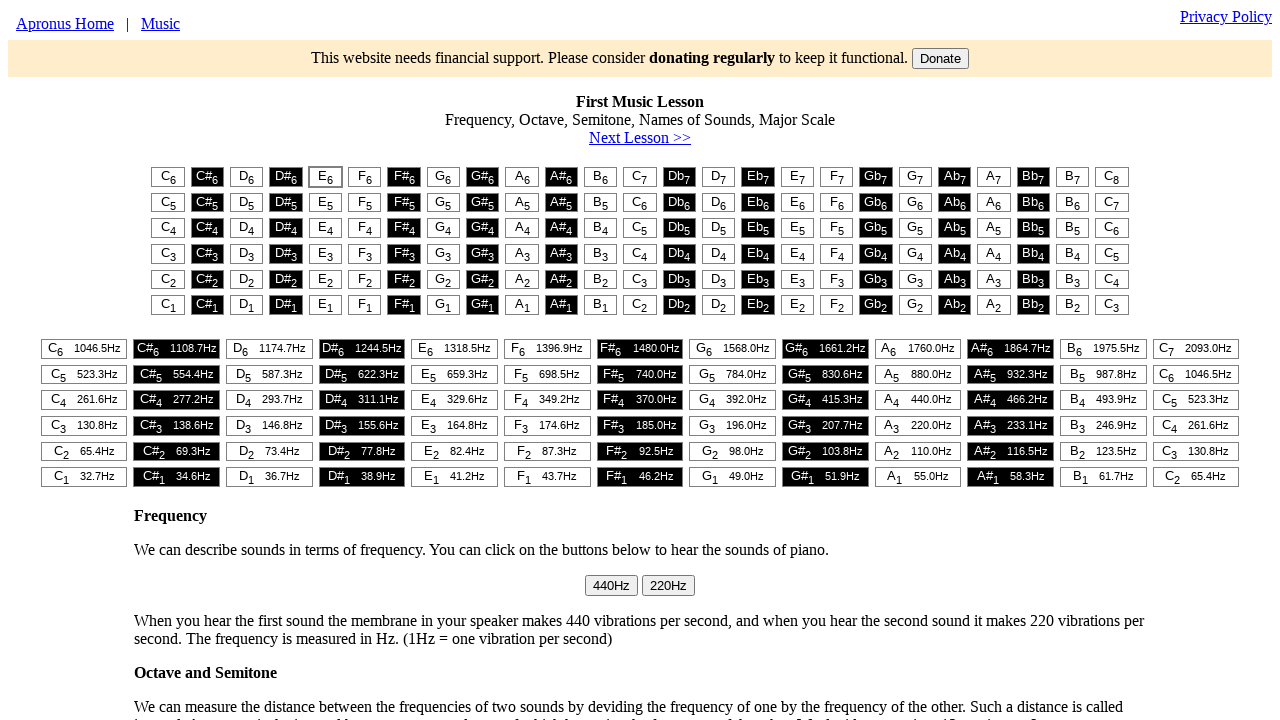

Clicked piano key at column 1 (final note of melody) at (168, 177) on #t1 > table > tr:nth-child(1) > td:nth-child(1) > button
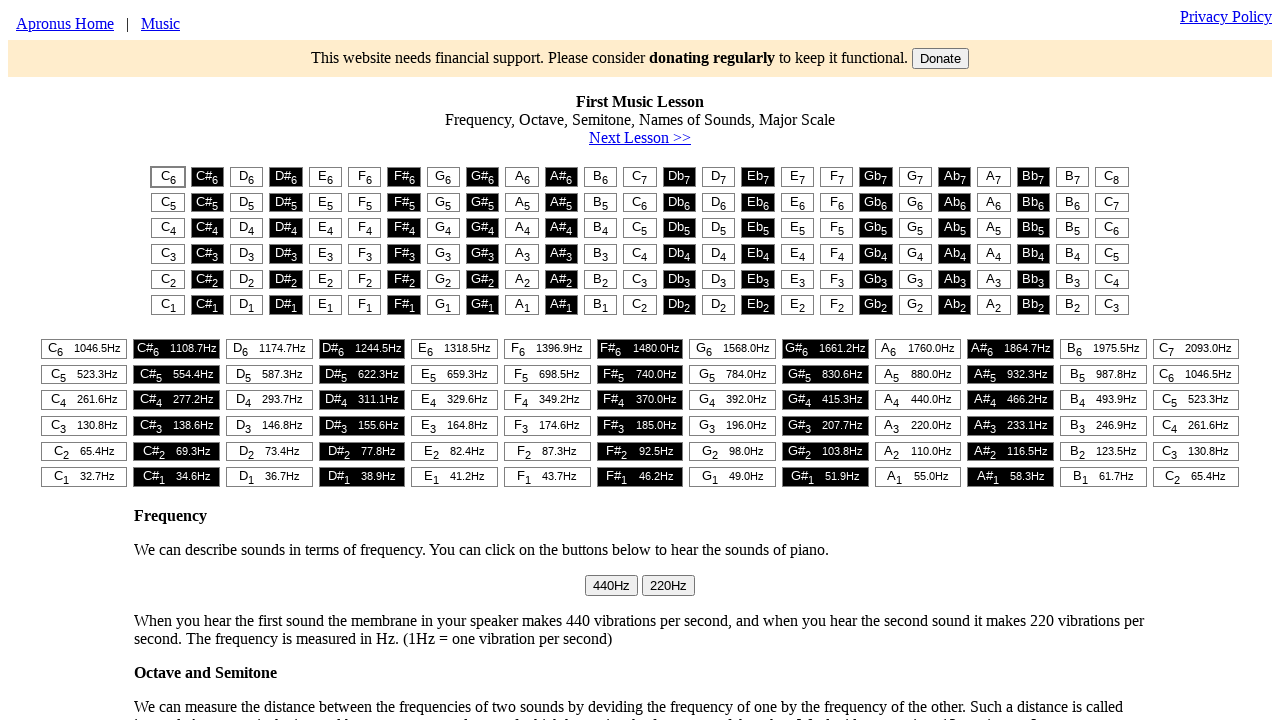

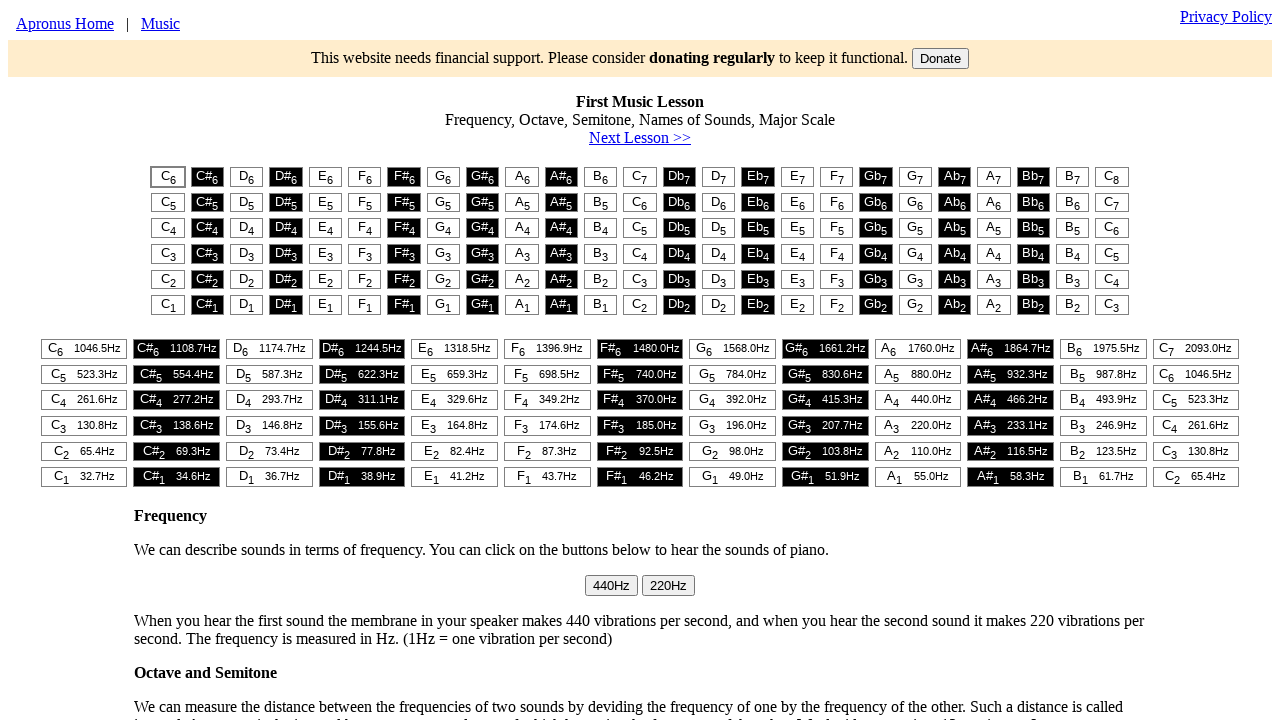